Tests adding a Nokia phone to the cart by navigating to the product page and clicking the Add to cart button

Starting URL: https://www.demoblaze.com/

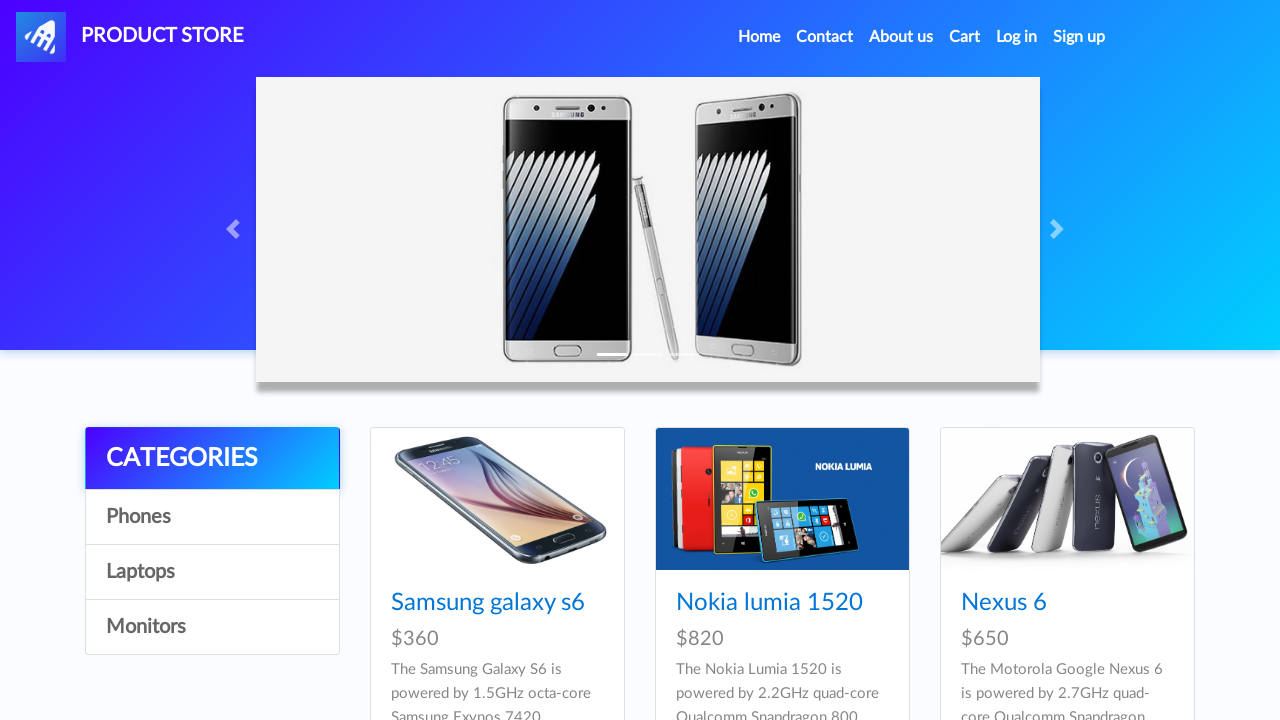

Clicked on Nokia Lumia 1520 product link at (769, 603) on a[href='prod.html?idp_=2'].hrefch
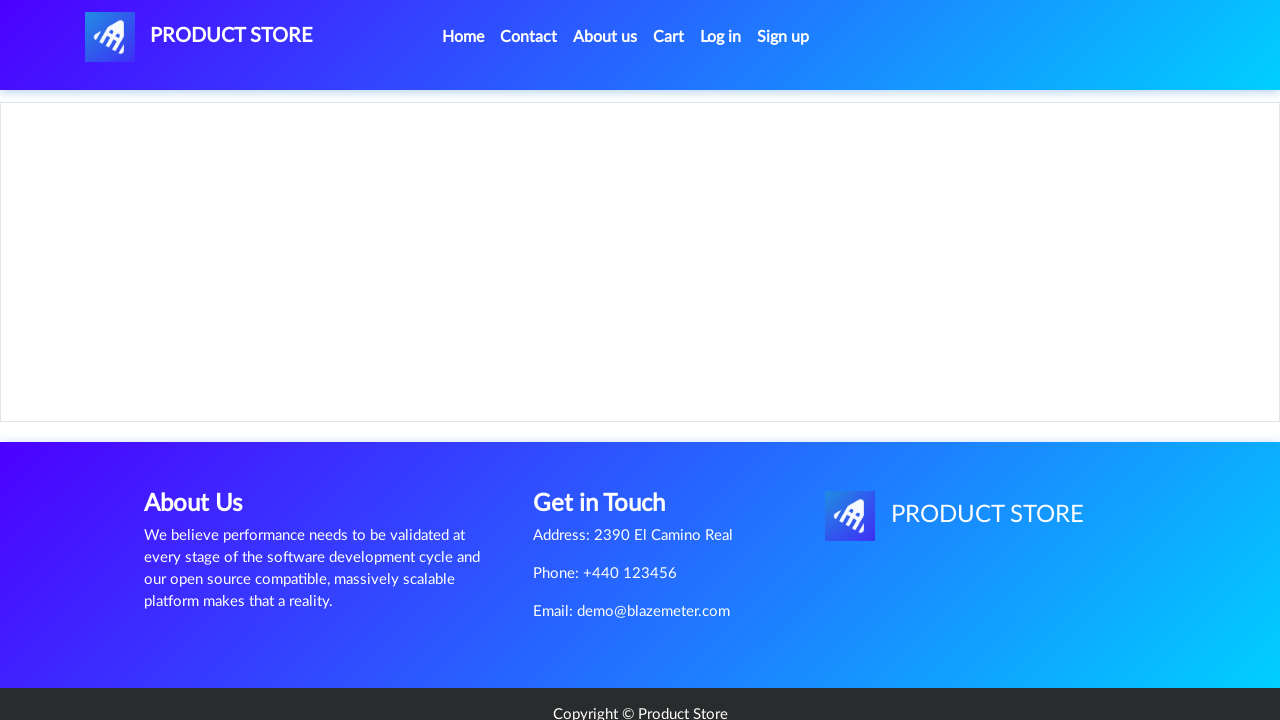

Product page loaded with Add to cart button visible
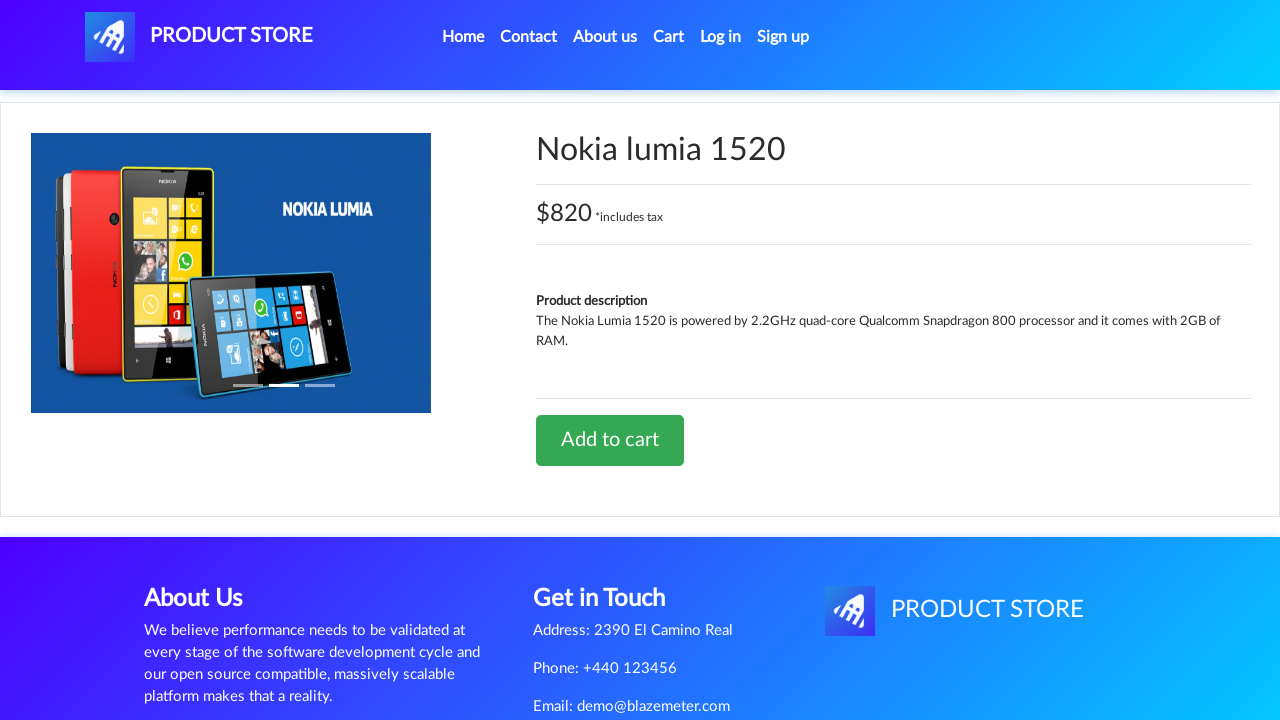

Clicked Add to cart button for Nokia Lumia 1520 at (610, 440) on a:has-text('Add to cart')
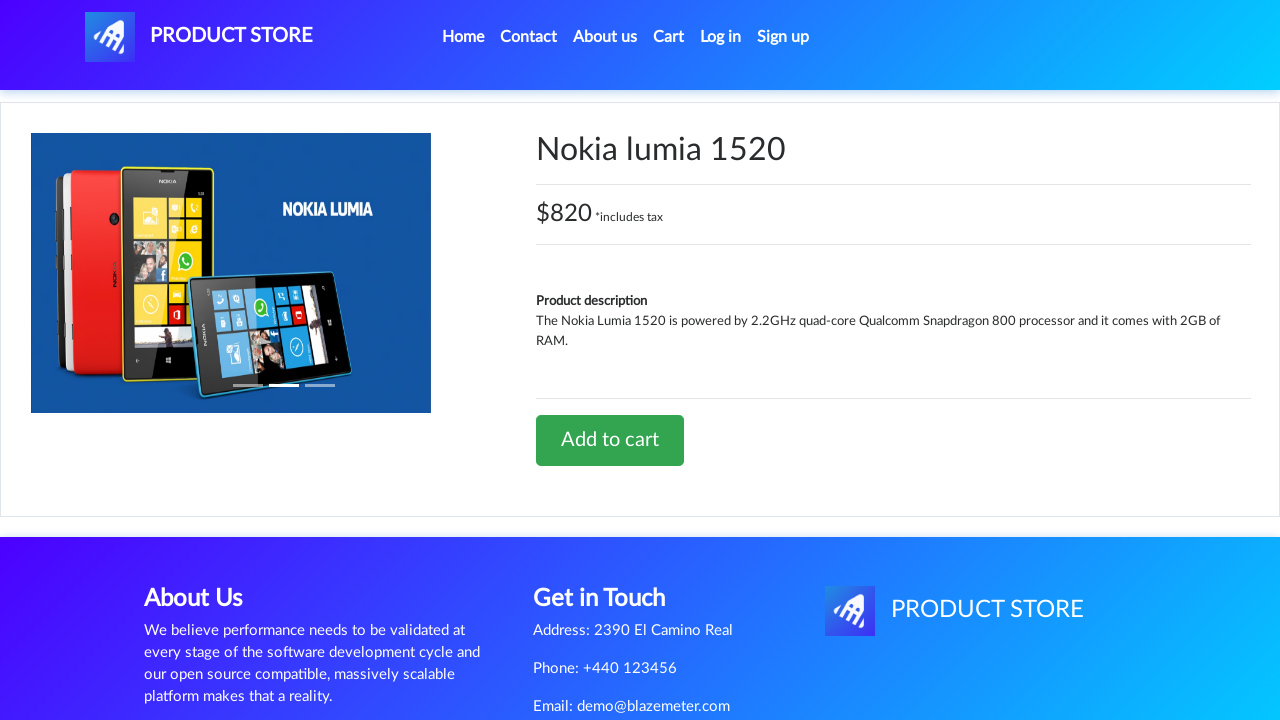

Waited for alert dialog to appear
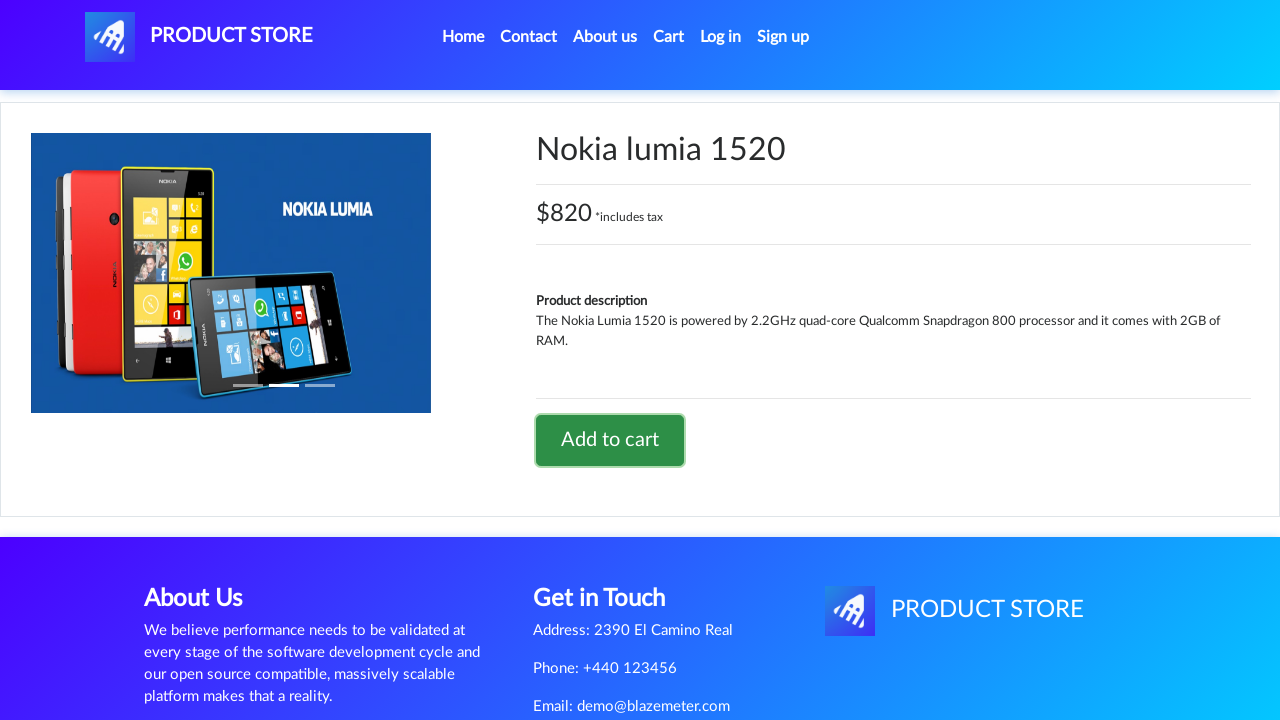

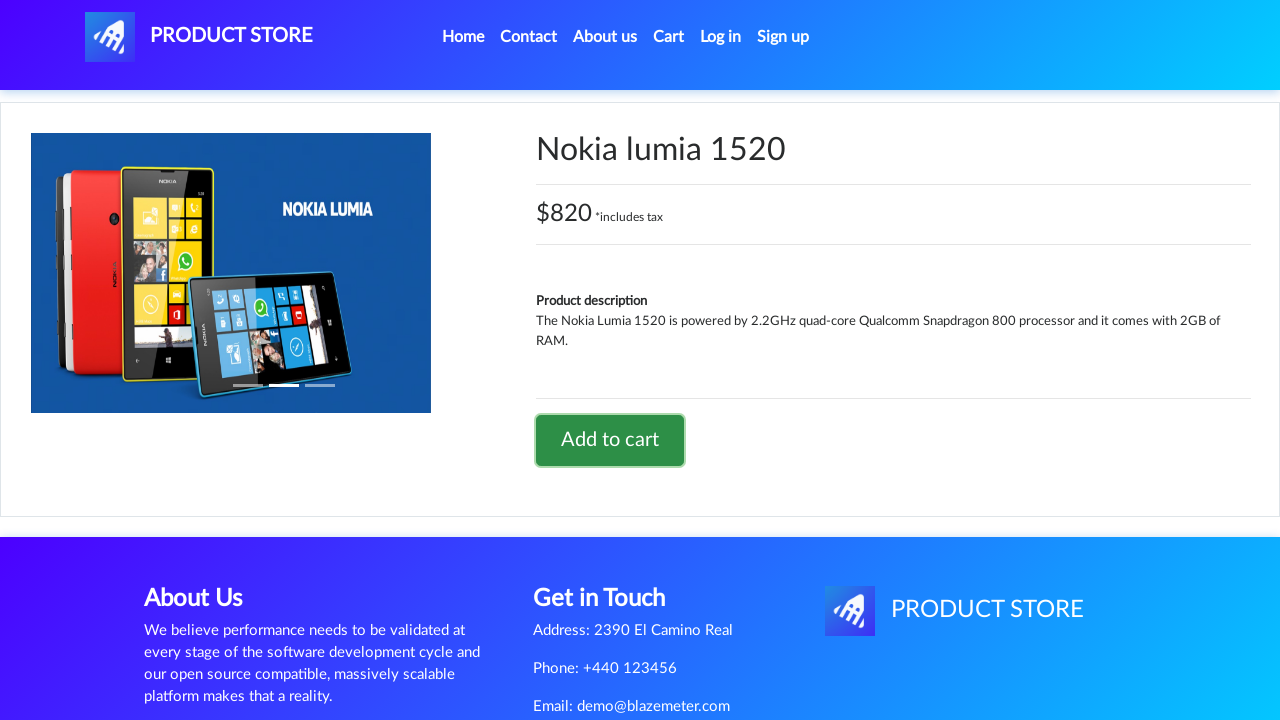